Tests that the Cybertruck page is accessible by hovering over the Vehicles menu and clicking the Cybertruck image link

Starting URL: https://www.tesla.com/

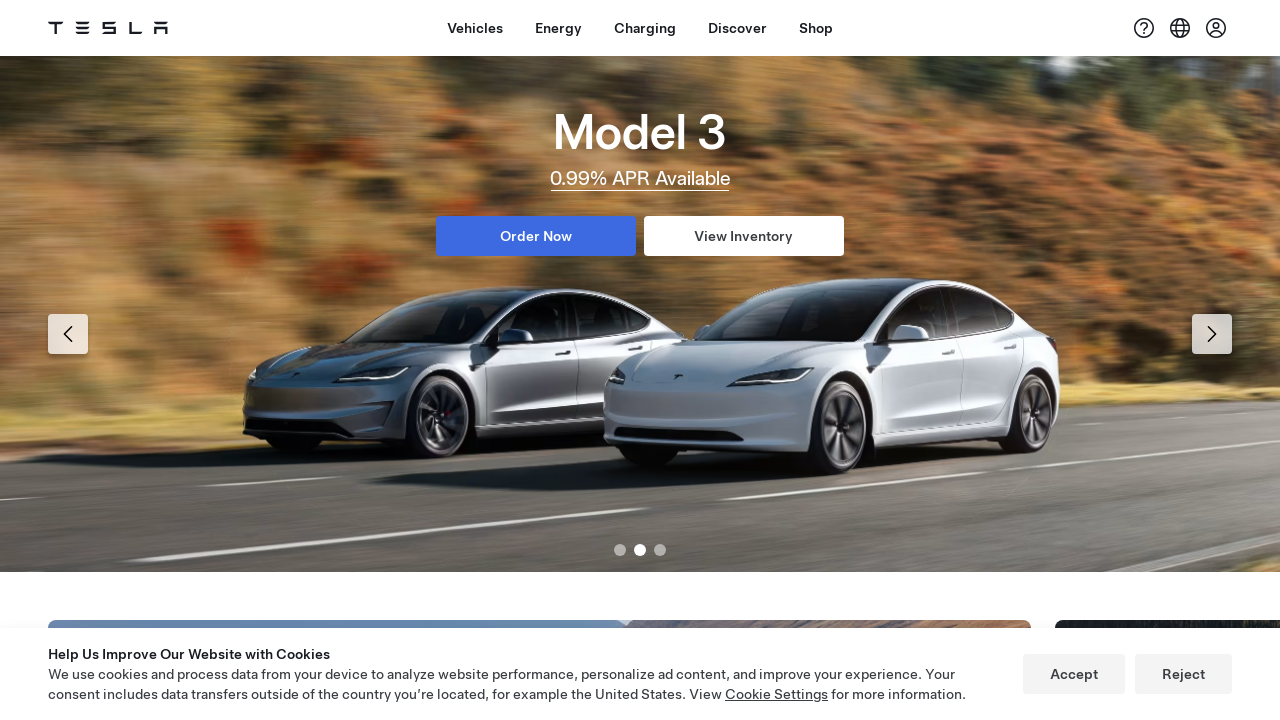

Hovered over Vehicles menu at (475, 28) on xpath=//span[@class='tds-site-nav-item-text'][contains(.,'Vehicles')]
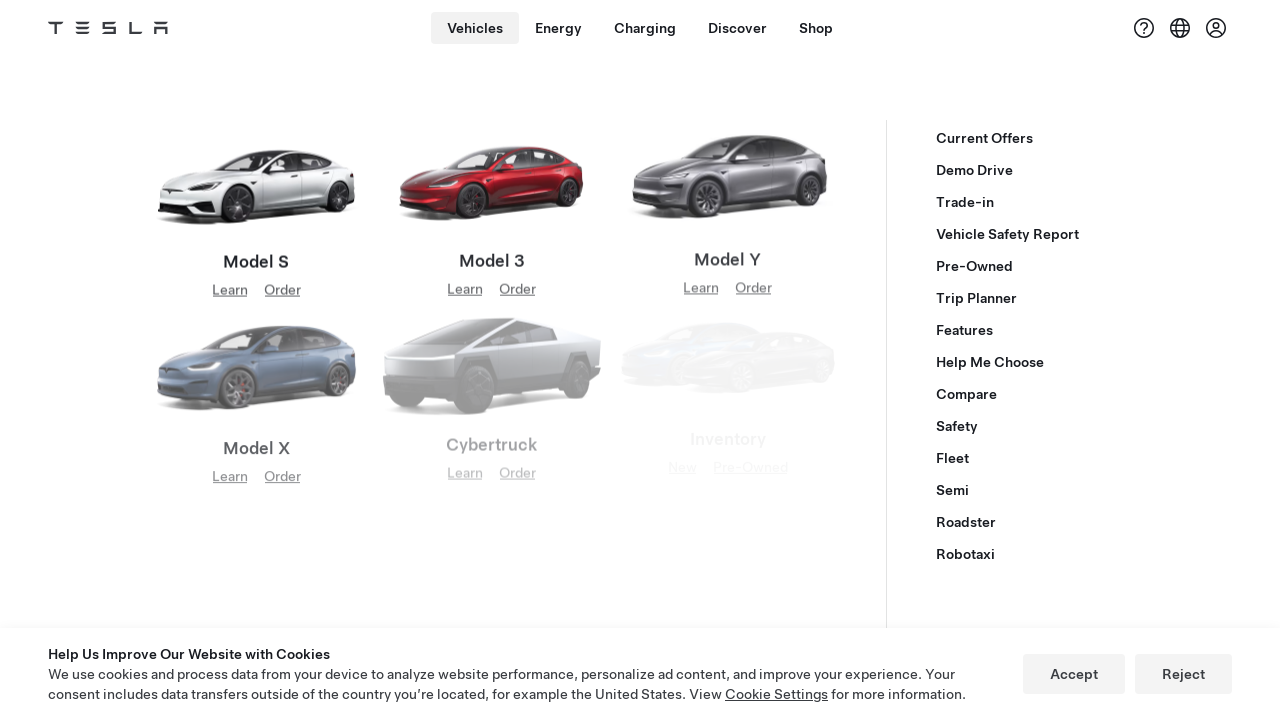

Clicked Cybertruck image link at (492, 374) on (//img[@alt='Cybertruck'])[1]
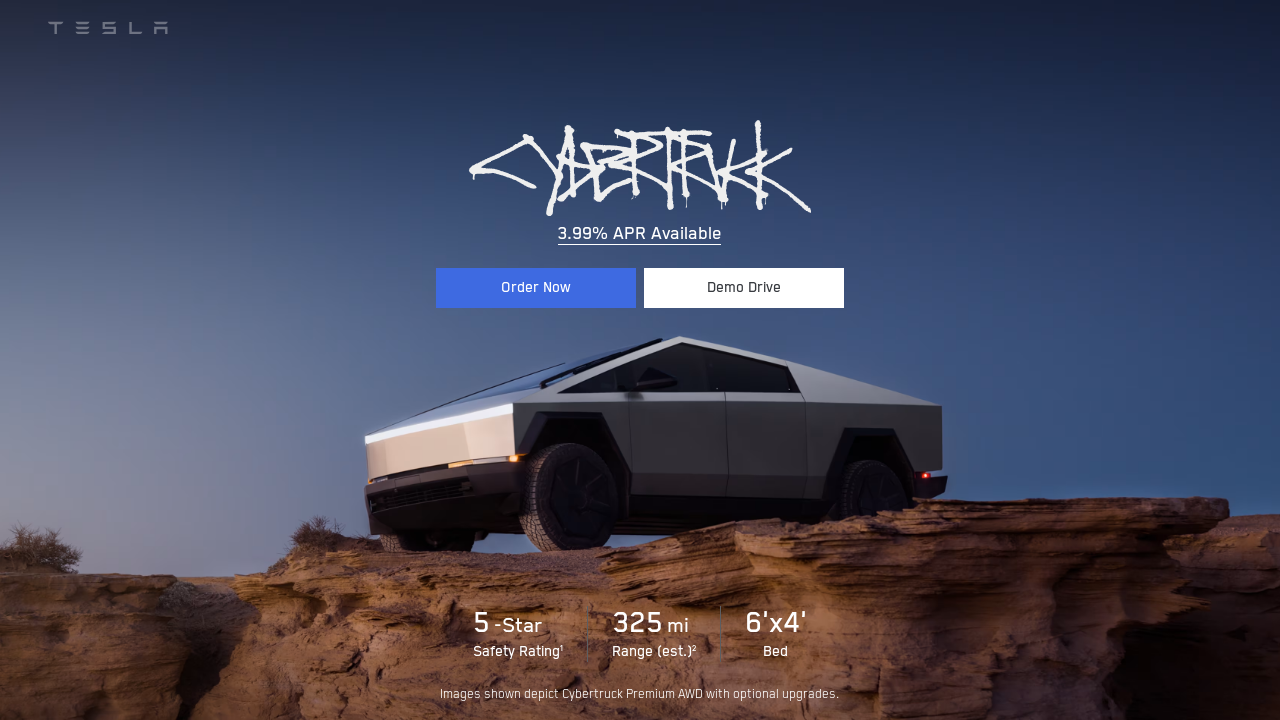

Cybertruck page loaded successfully
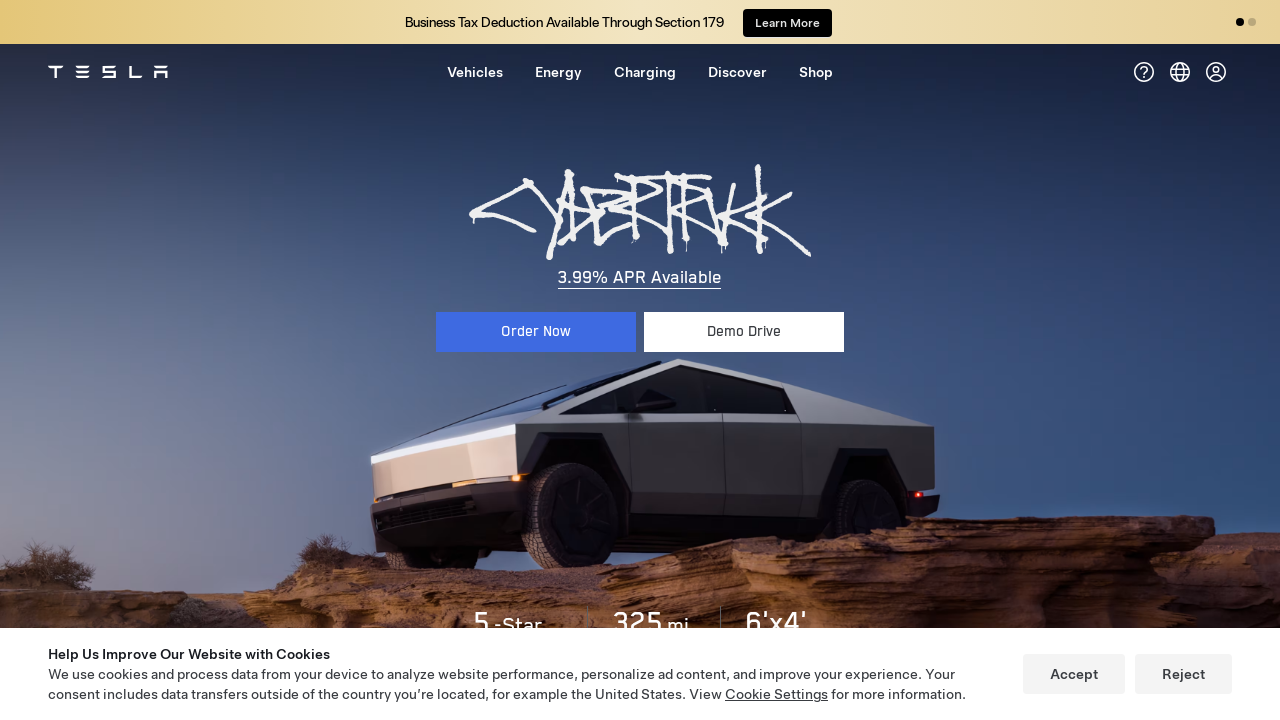

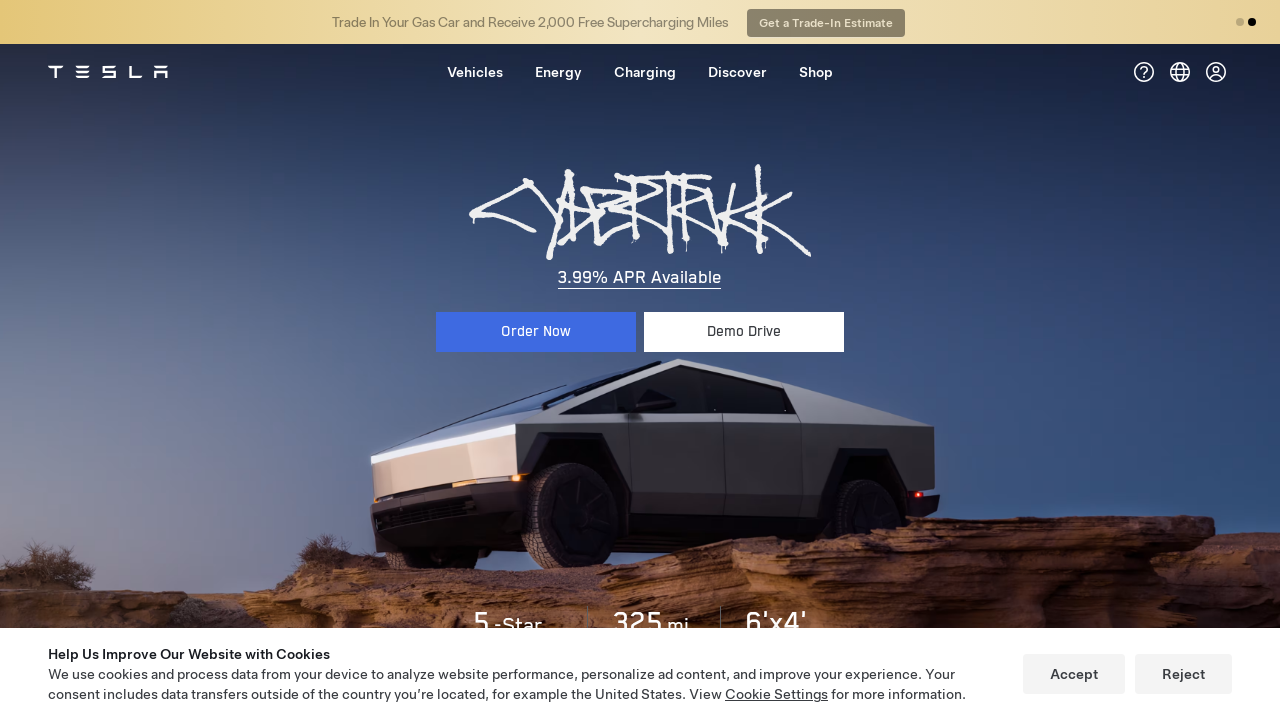